Tests autocomplete functionality by typing a letter and selecting a specific country from the dropdown suggestions

Starting URL: http://demo.automationtesting.in/AutoComplete.html

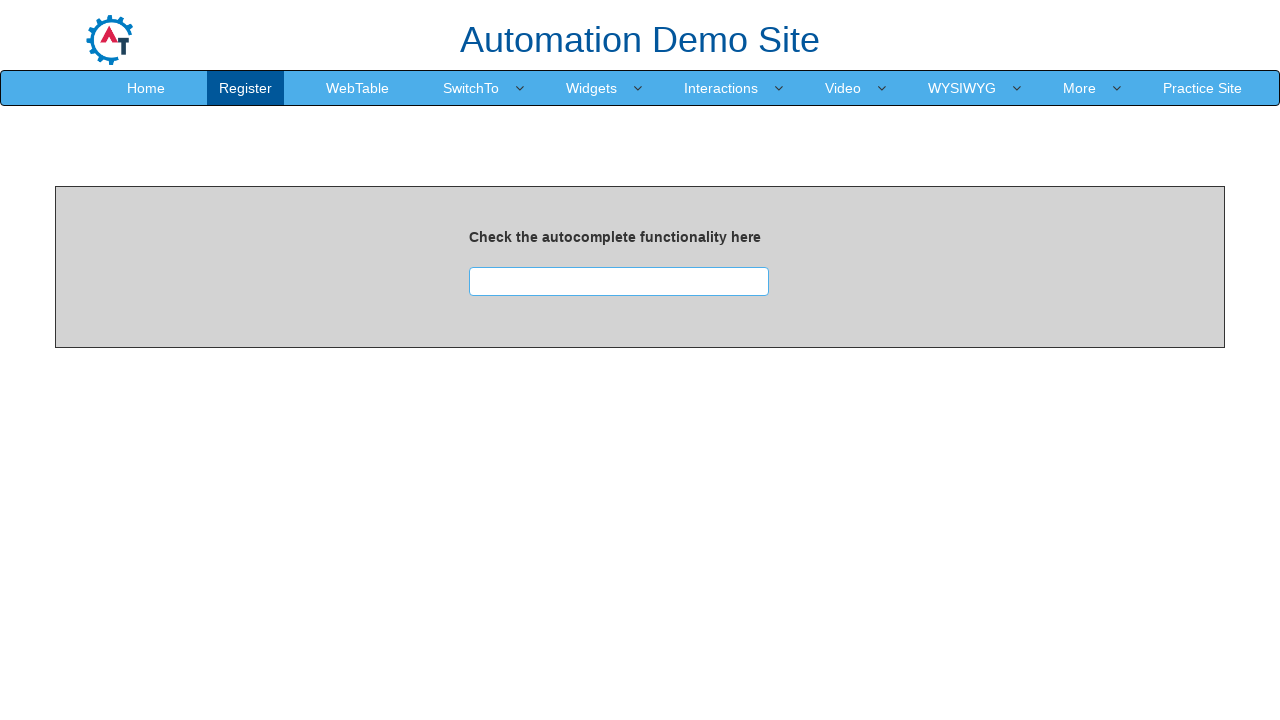

Typed 'A' in autocomplete search box to trigger suggestions on //input[@id='searchbox']
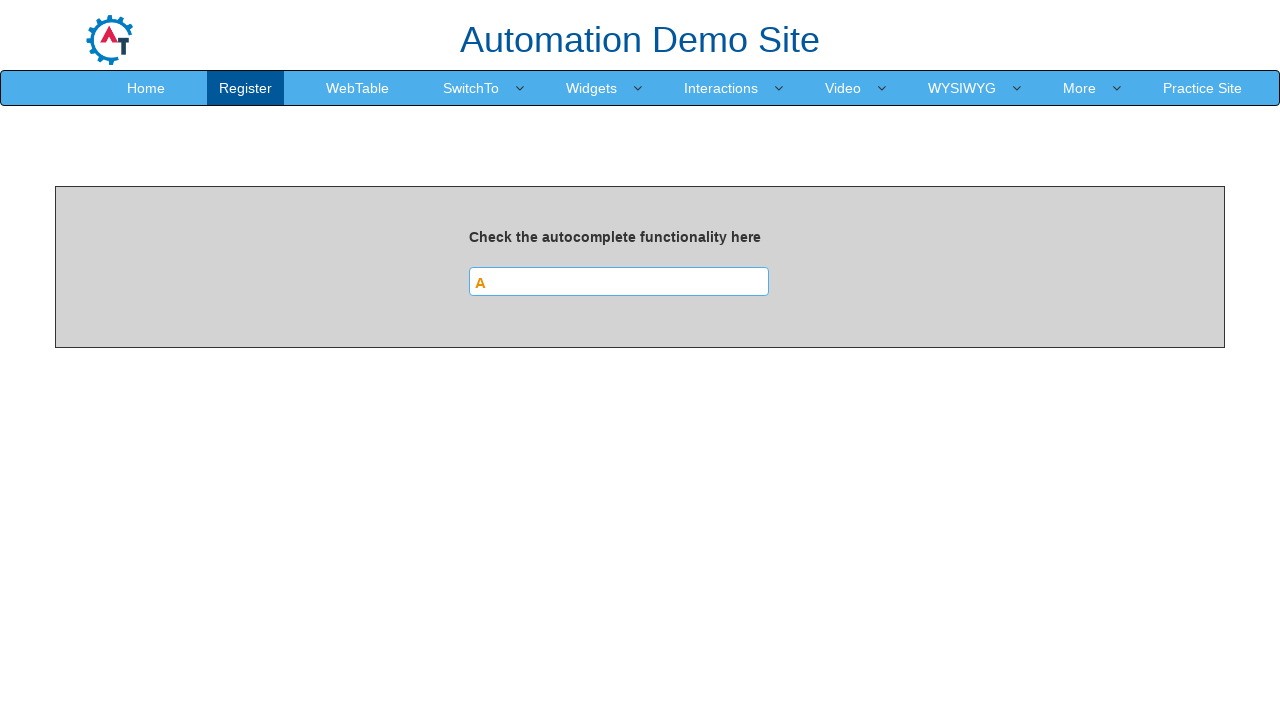

Autocomplete suggestions loaded and are visible
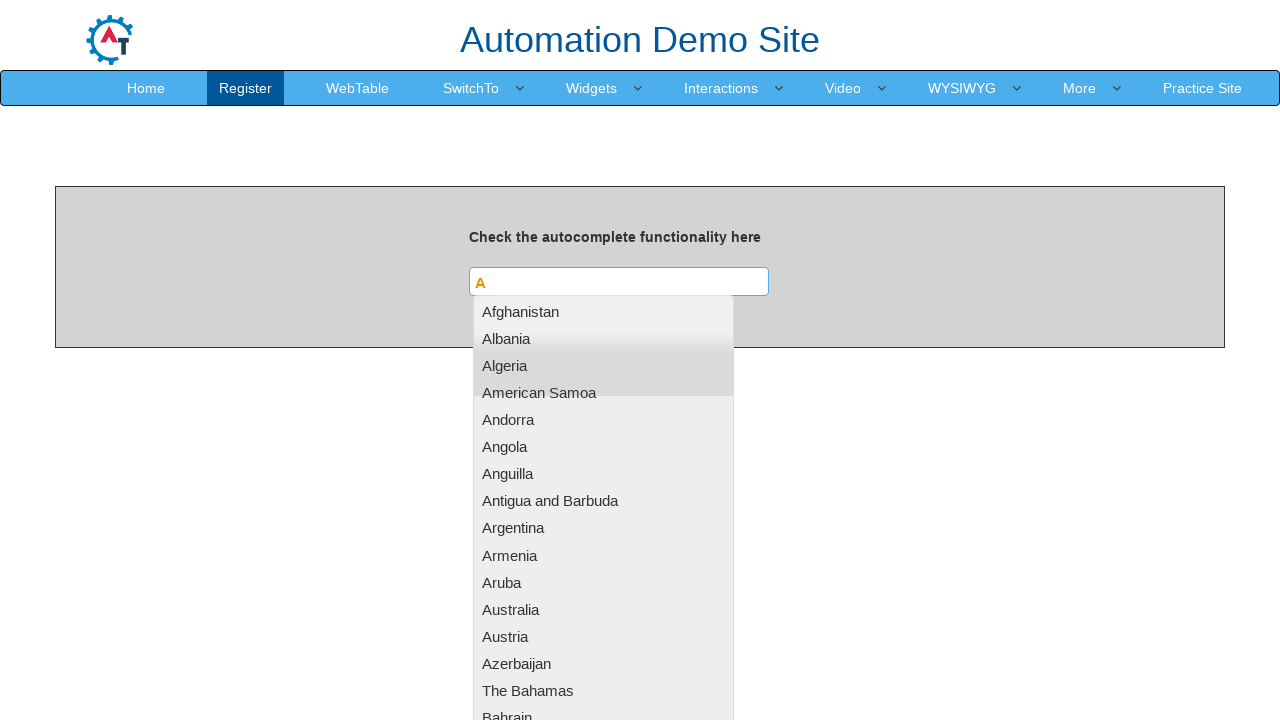

Selected 'Afghanistan' from autocomplete dropdown at (603, 311) on xpath=//li[@class='ui-menu-item'] >> nth=0
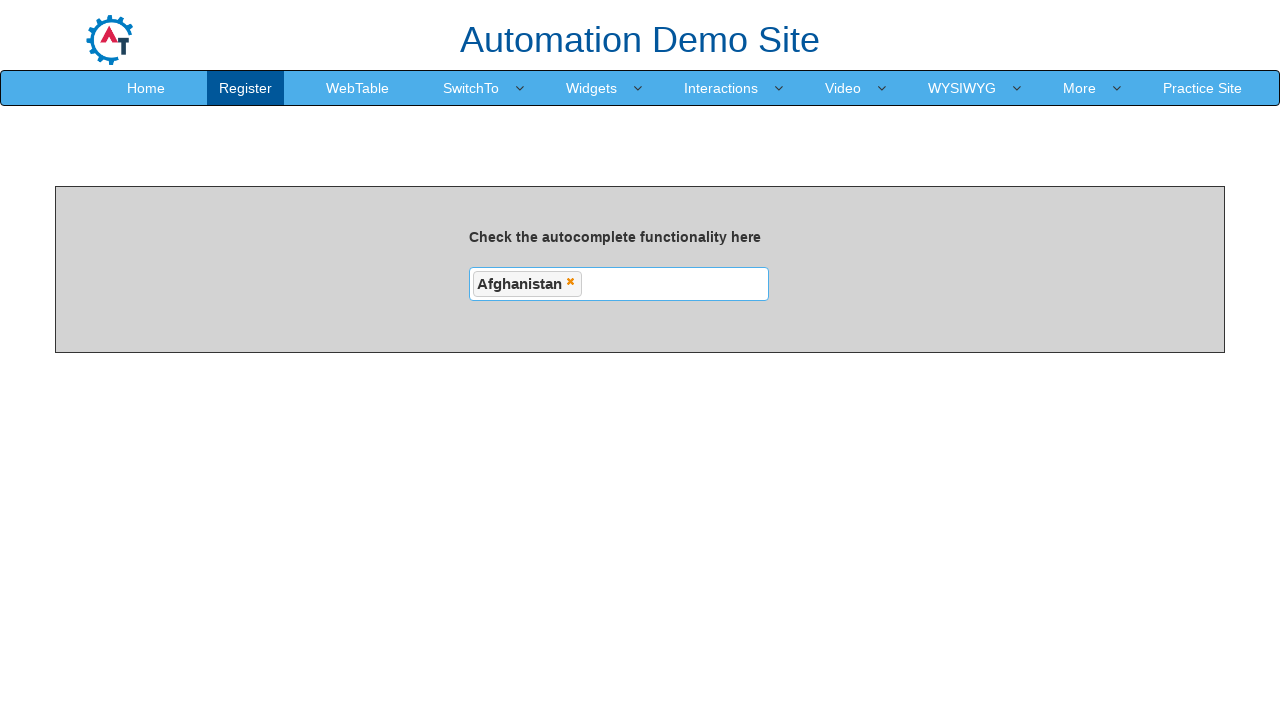

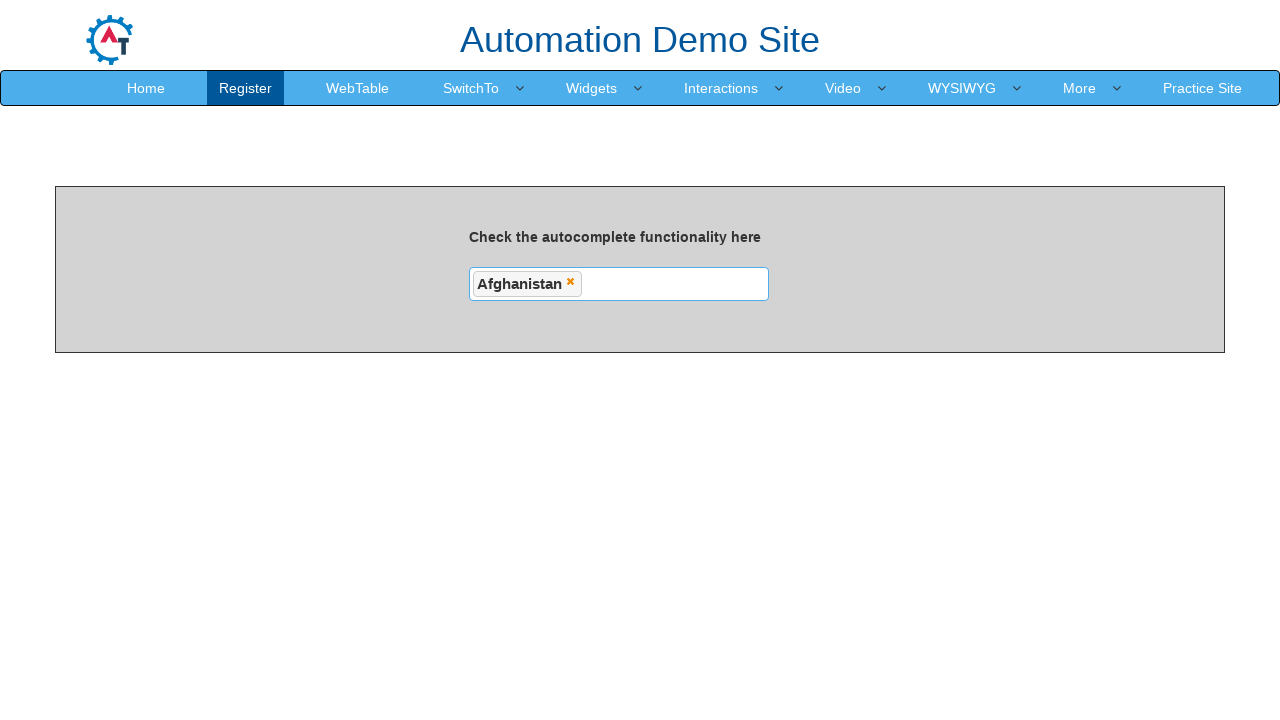